Tests SweetAlert dialog interaction by clicking a Delete button and confirming the action by clicking Yes in the popup dialog.

Starting URL: https://leafground.com/alert.xhtml

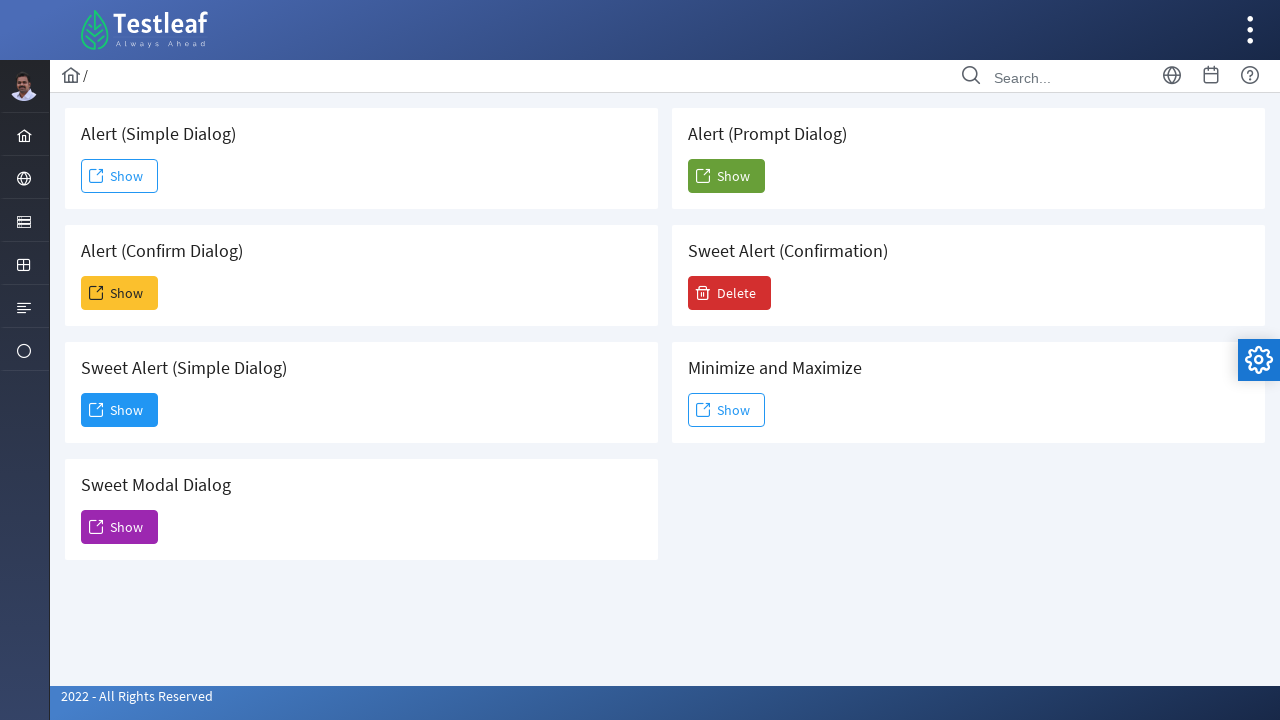

Clicked Delete button to trigger SweetAlert dialog at (730, 293) on xpath=//span[text()='Delete']
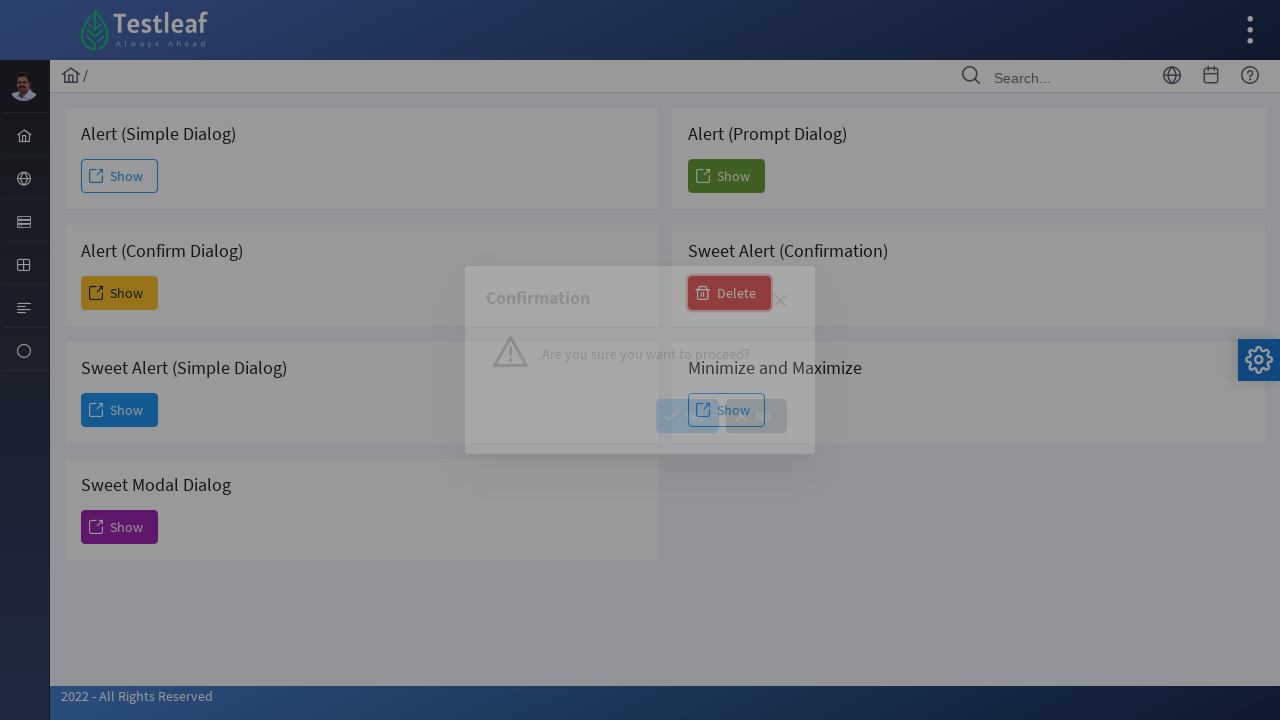

Clicked Yes button to confirm deletion in SweetAlert dialog at (688, 416) on xpath=//span[text()='Yes']
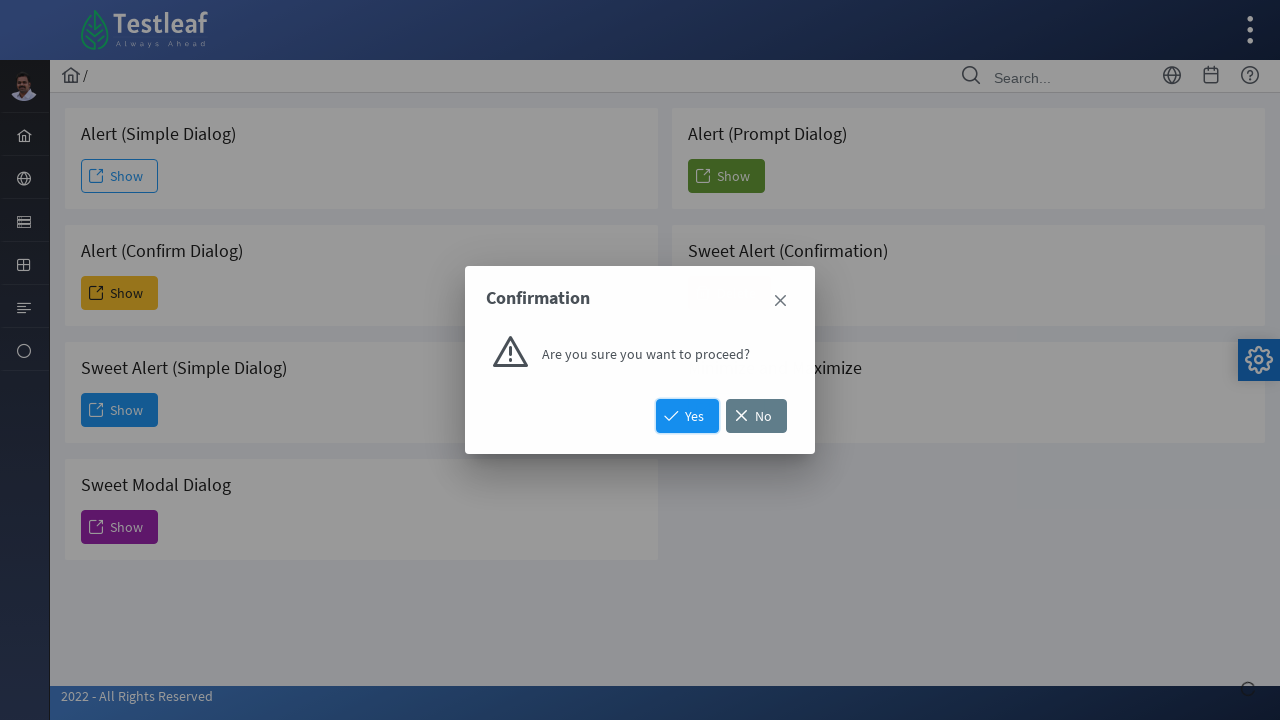

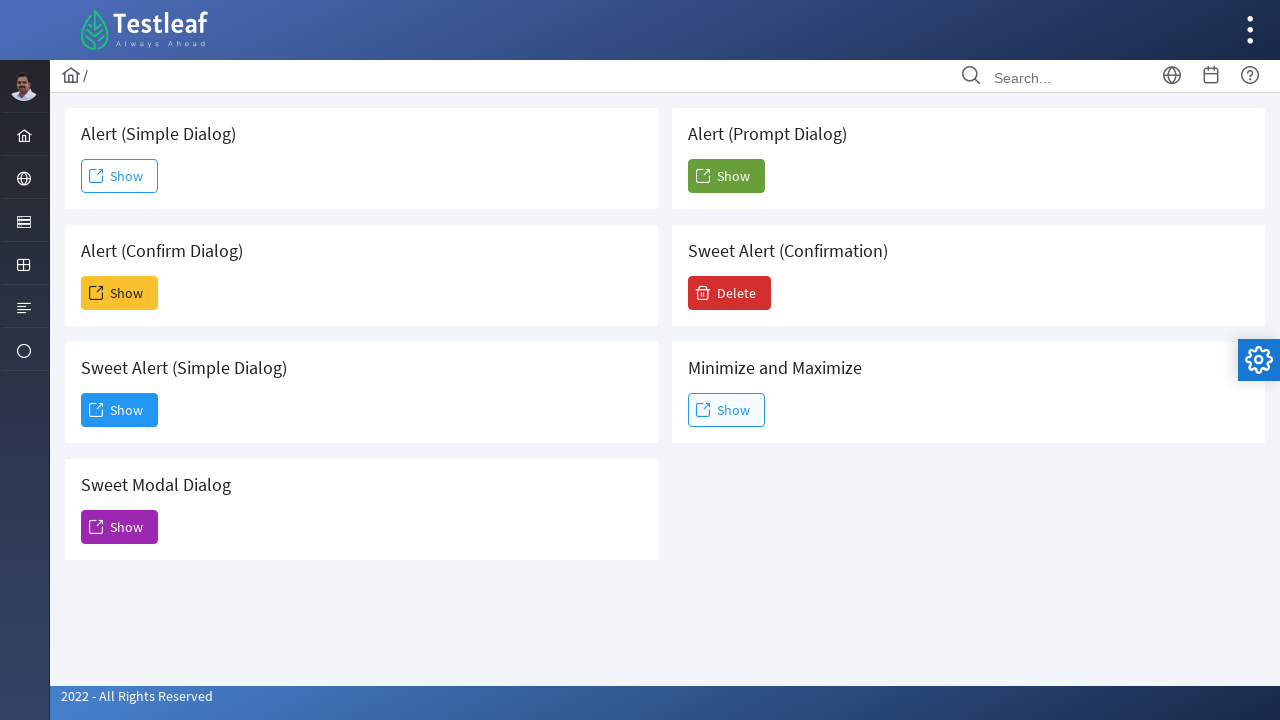